Tests that clicking the Community navigation link navigates to the community welcome page

Starting URL: https://playwright.dev

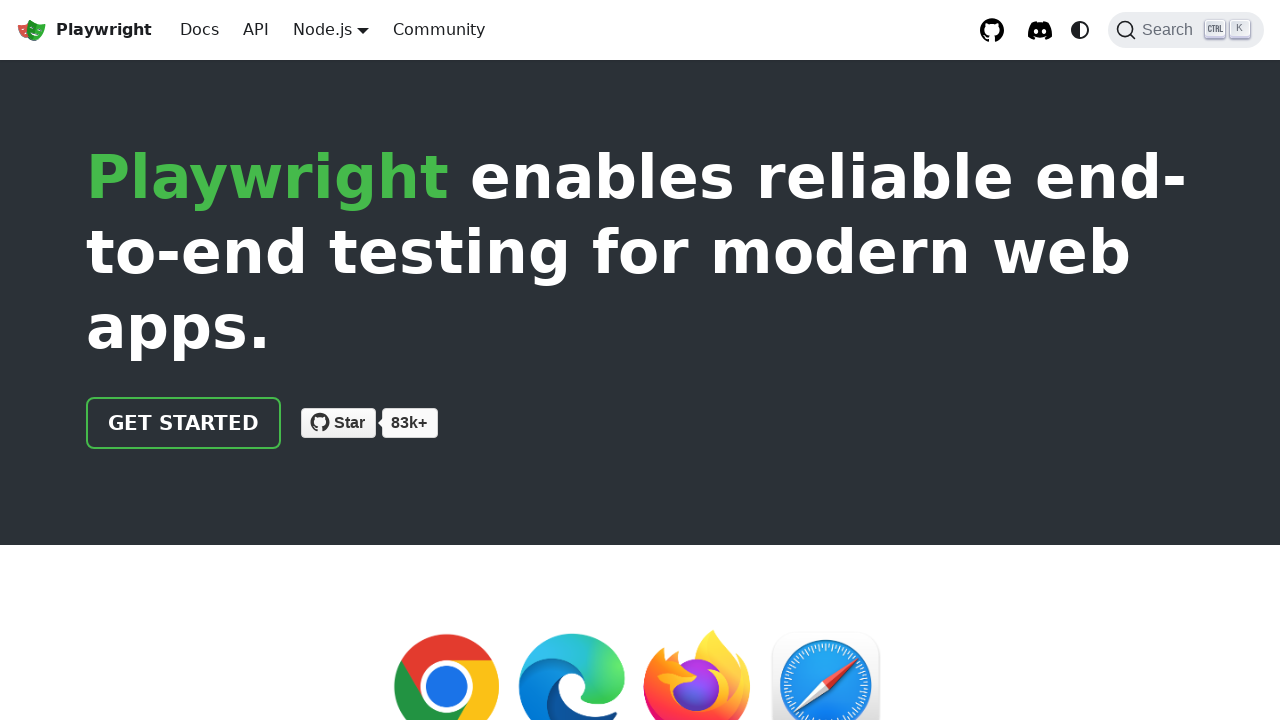

Clicked Community navigation link at (439, 30) on internal:role=link[name="Community"i]
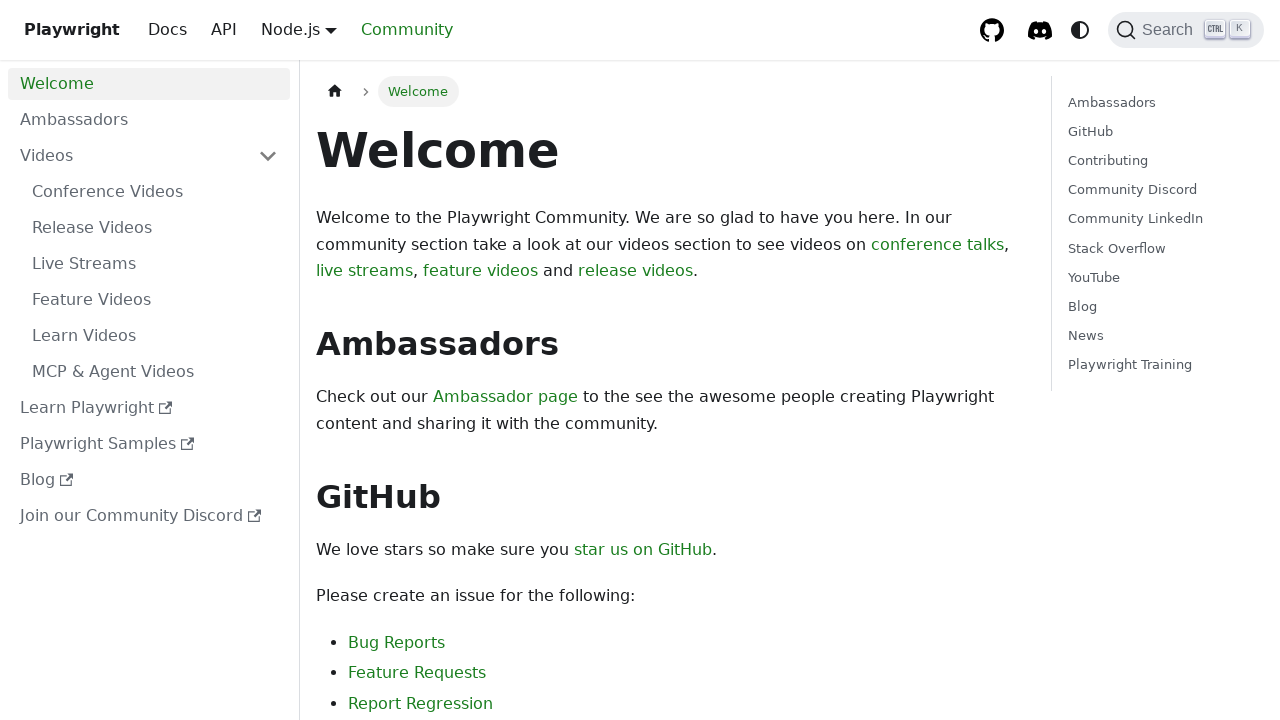

Navigated to community welcome page
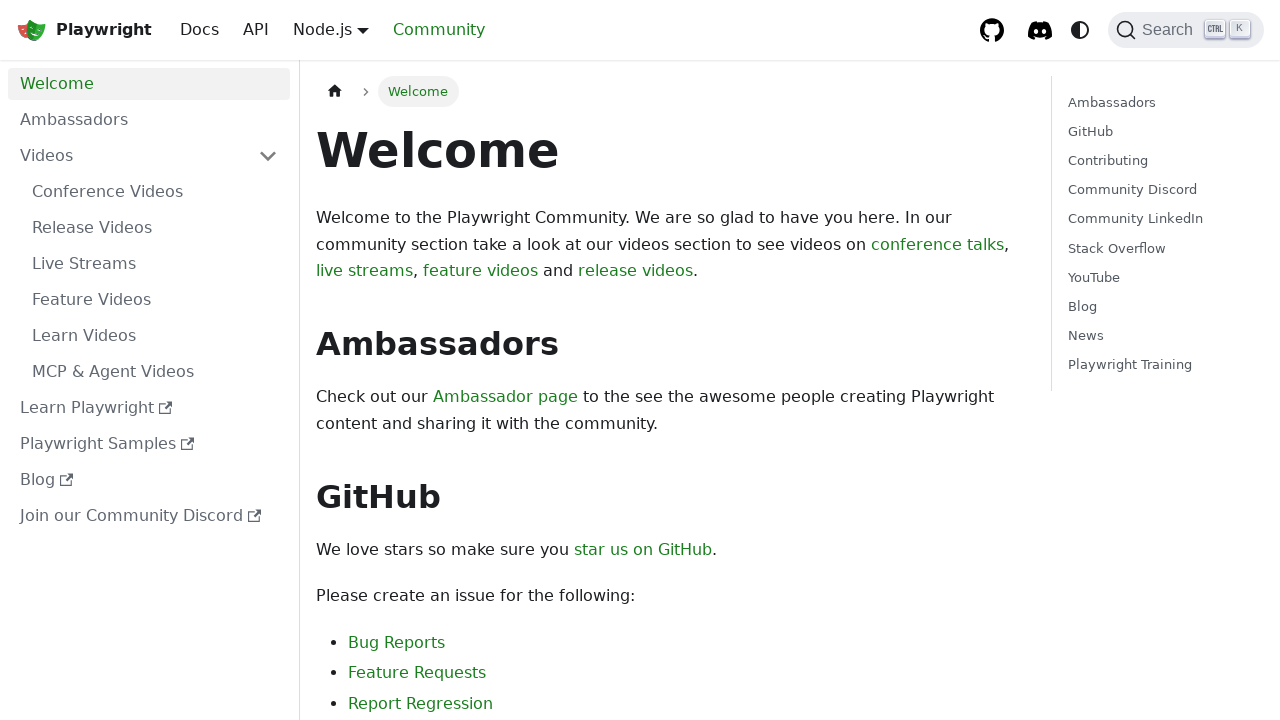

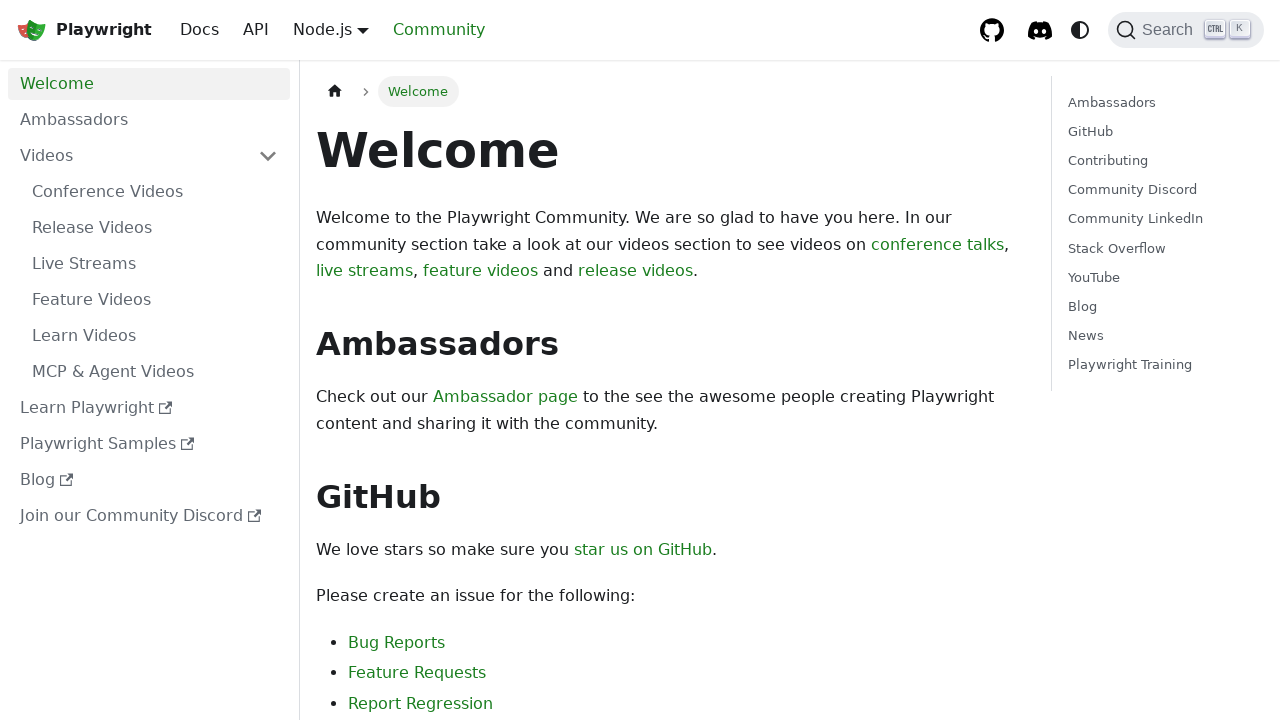